Tests dropdown and hidden dropdown functionality by selecting multiple colors from a standard dropdown and then selecting an item from a custom hidden dropdown menu

Starting URL: https://testautomationpractice.blogspot.com/

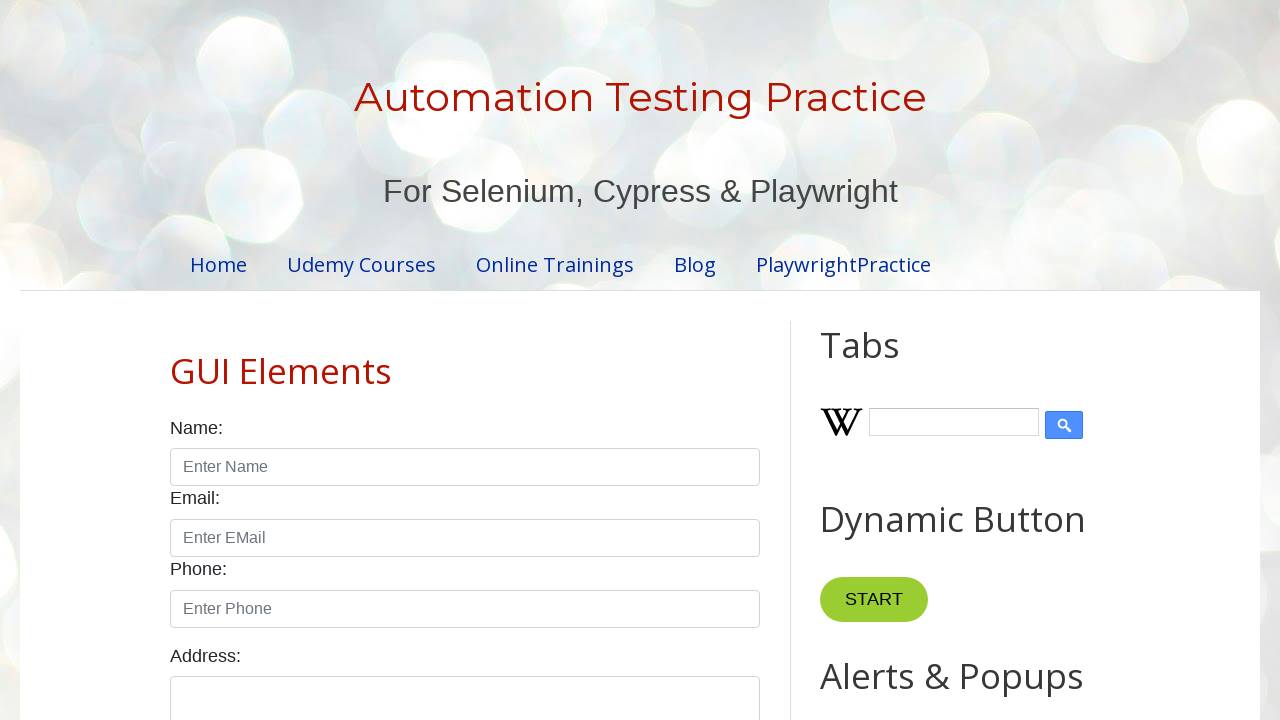

Selected multiple colors (red, yellow, blue) from the colors dropdown on #colors
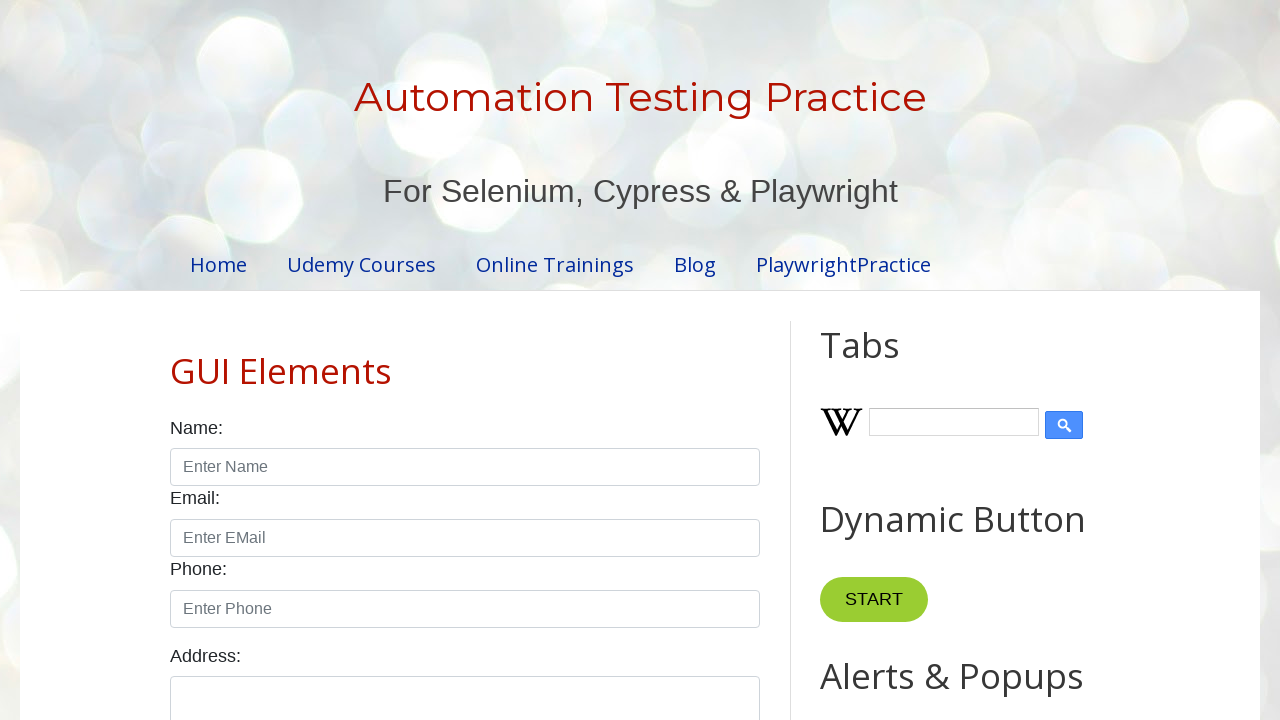

Clicked on the comboBox input to reveal hidden dropdown options at (920, 360) on input[id='comboBox']
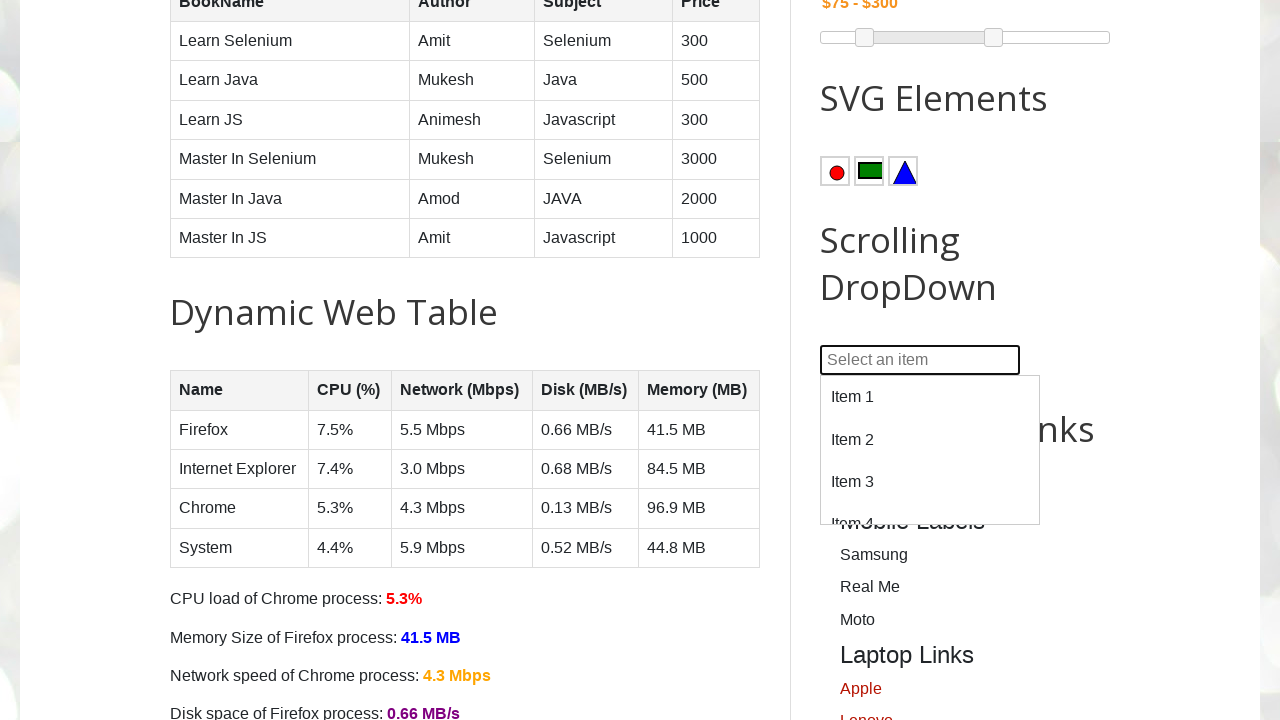

Waited for dropdown options to appear
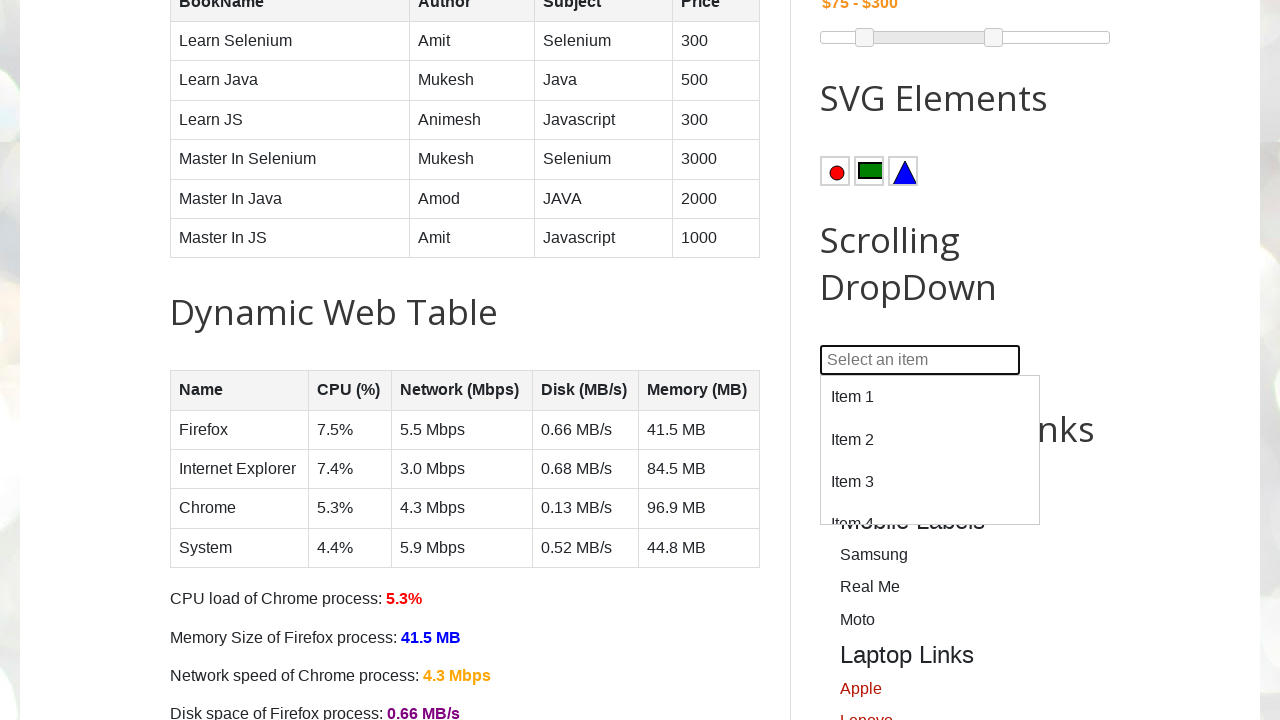

Selected 'Item 10' from the custom hidden dropdown menu at (930, 450) on xpath=//div[@id='dropdown']/div >> nth=9
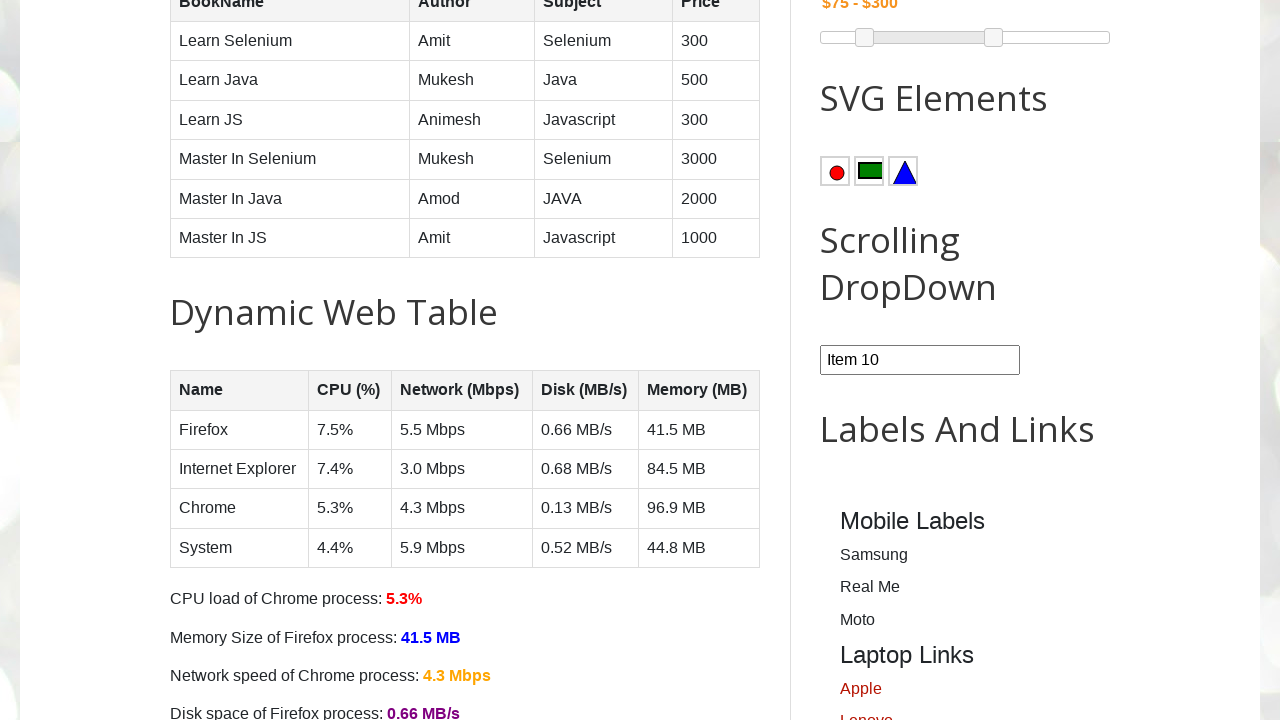

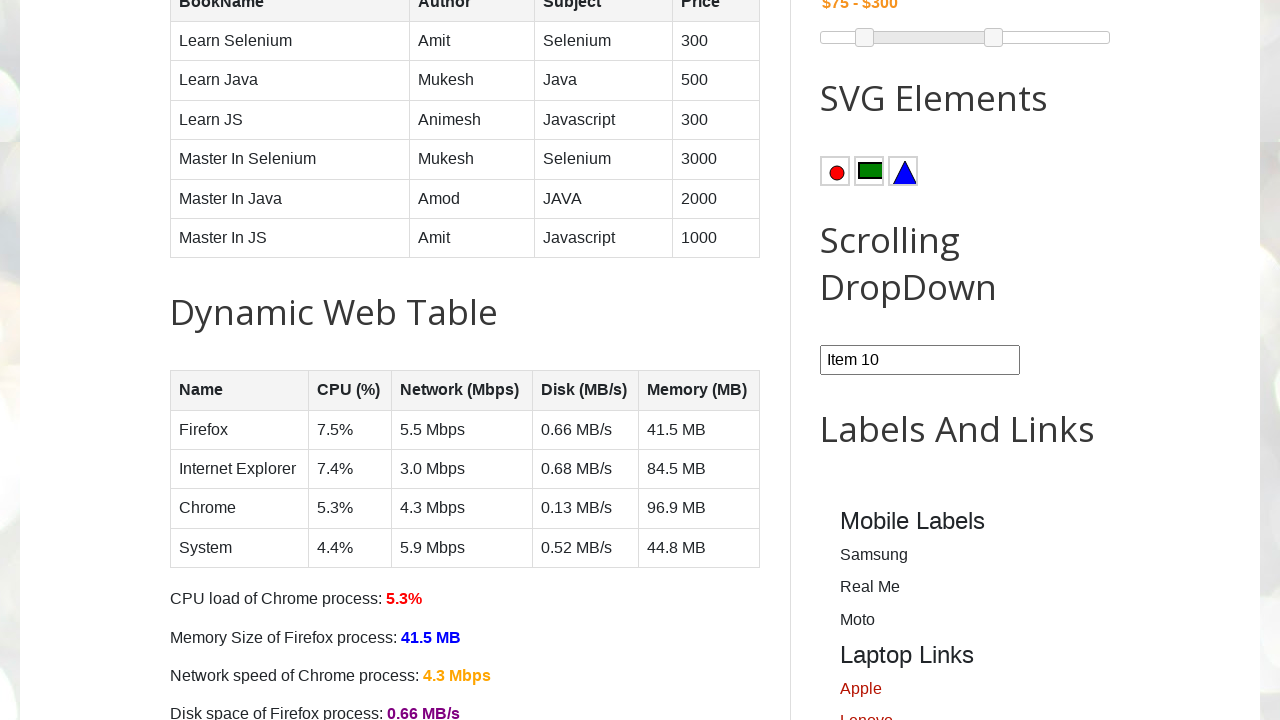